Tests checkbox functionality by locating two checkboxes, clicking them if they are not selected, and verifying both checkboxes end up selected.

Starting URL: https://the-internet.herokuapp.com/checkboxes

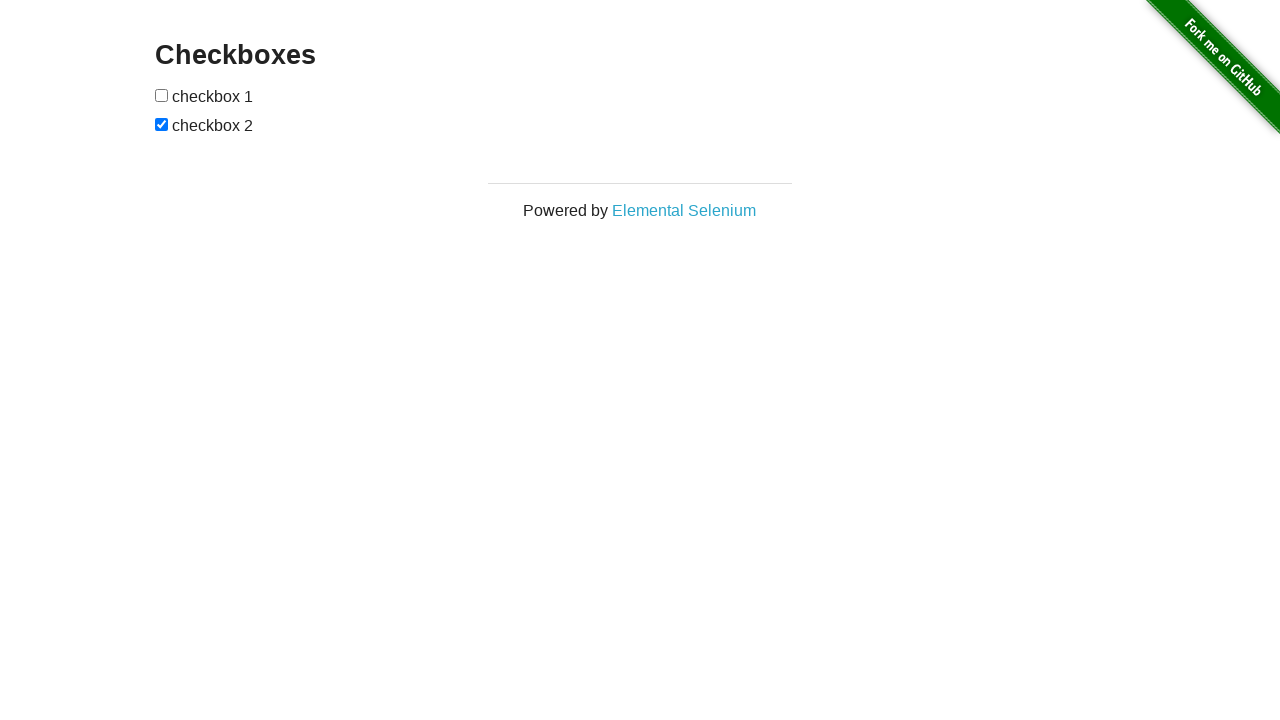

Located first checkbox element
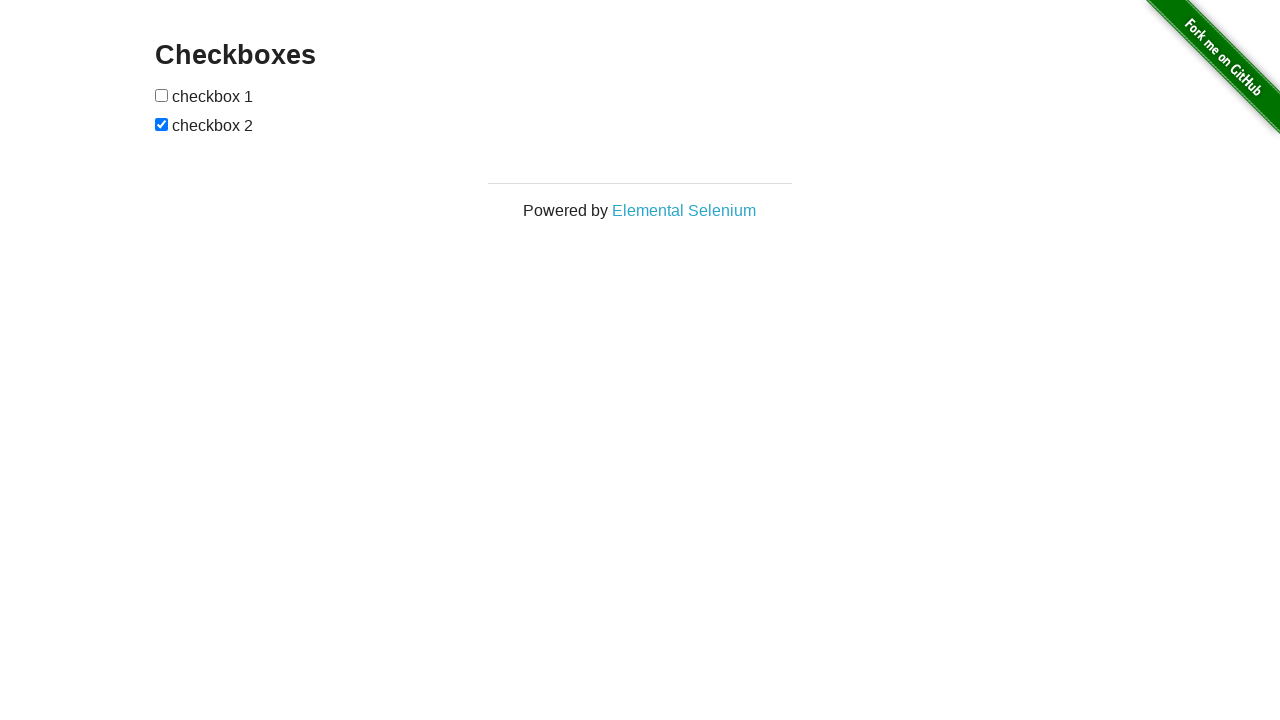

Located second checkbox element
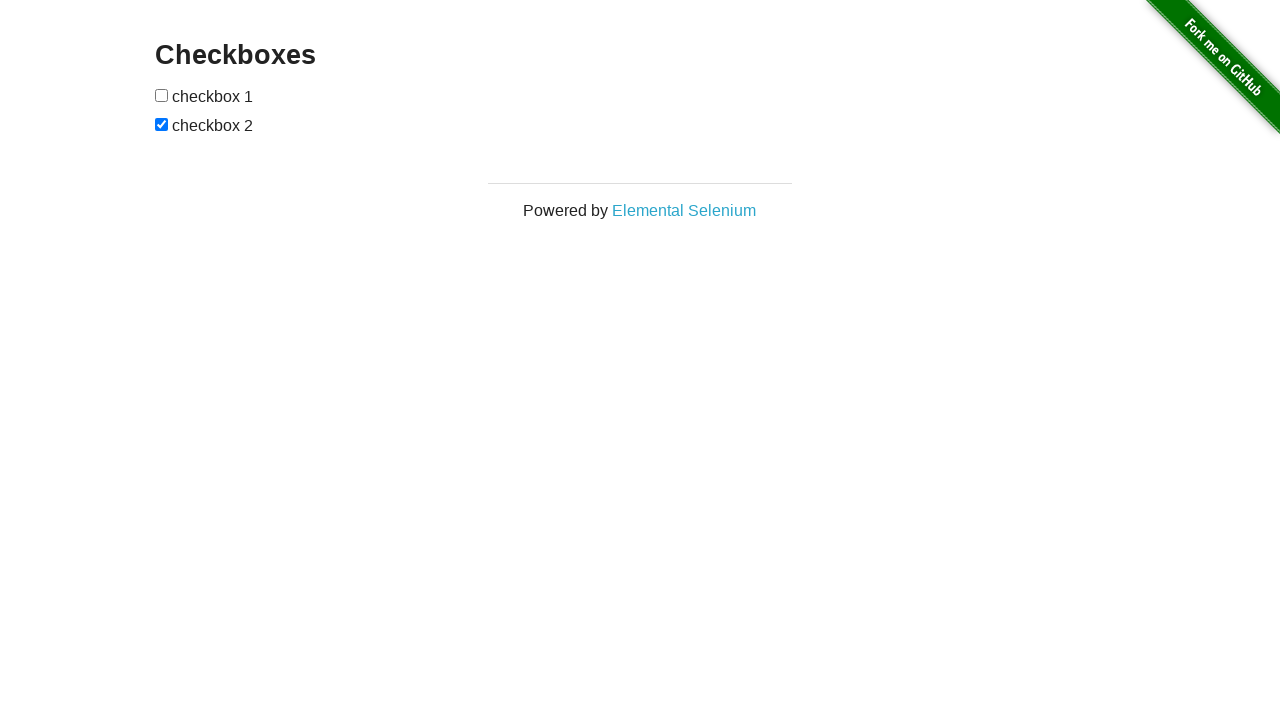

Checked first checkbox state
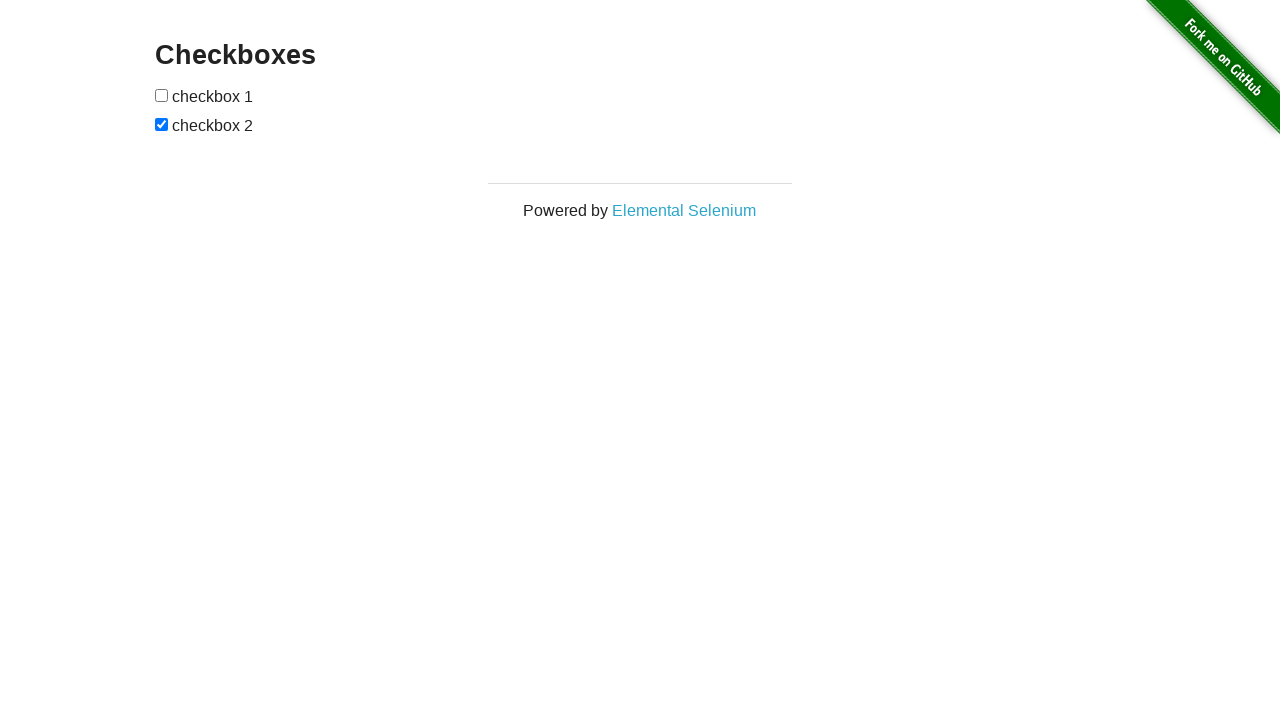

Clicked first checkbox to select it at (162, 95) on (//input[@type='checkbox'])[1]
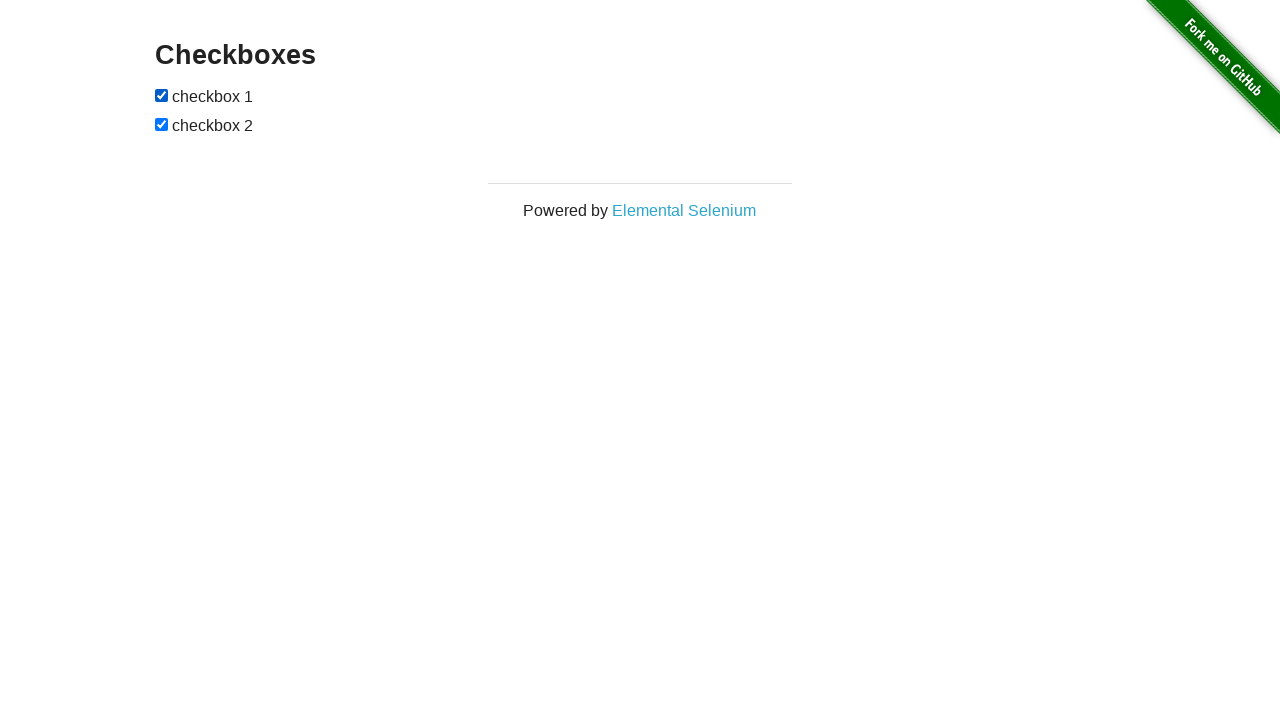

Second checkbox was already selected
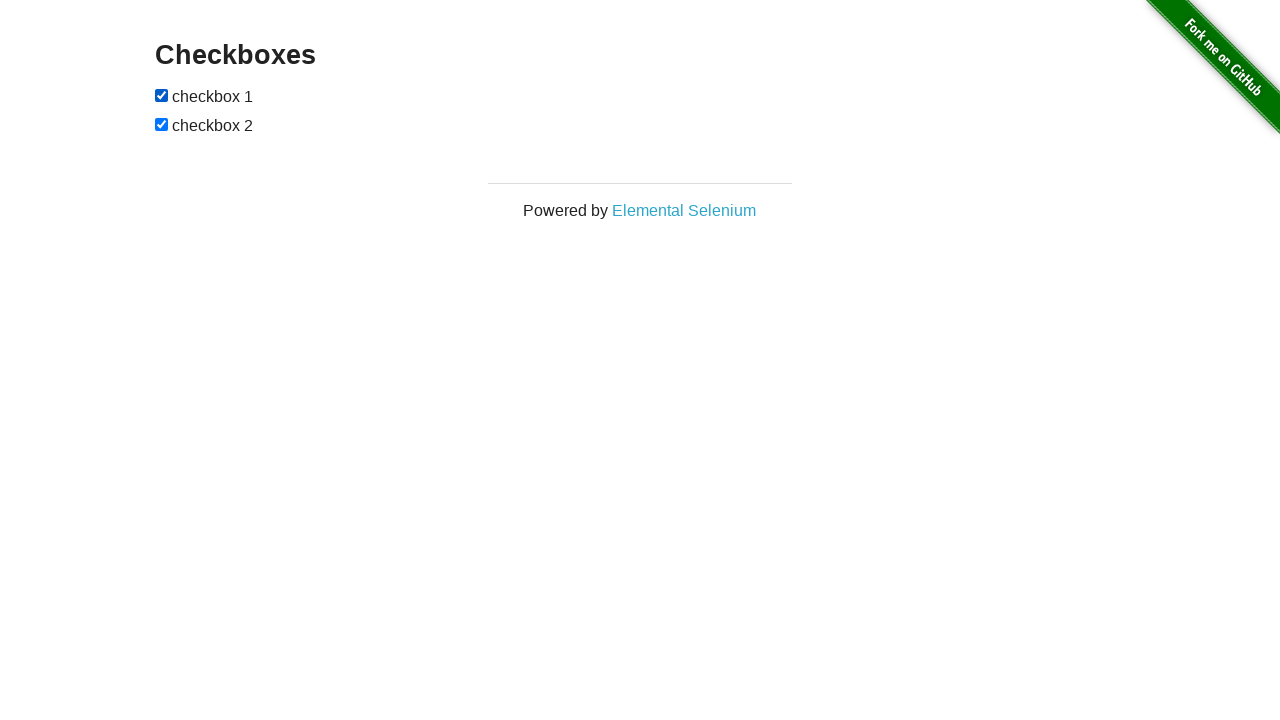

Verified first checkbox is selected
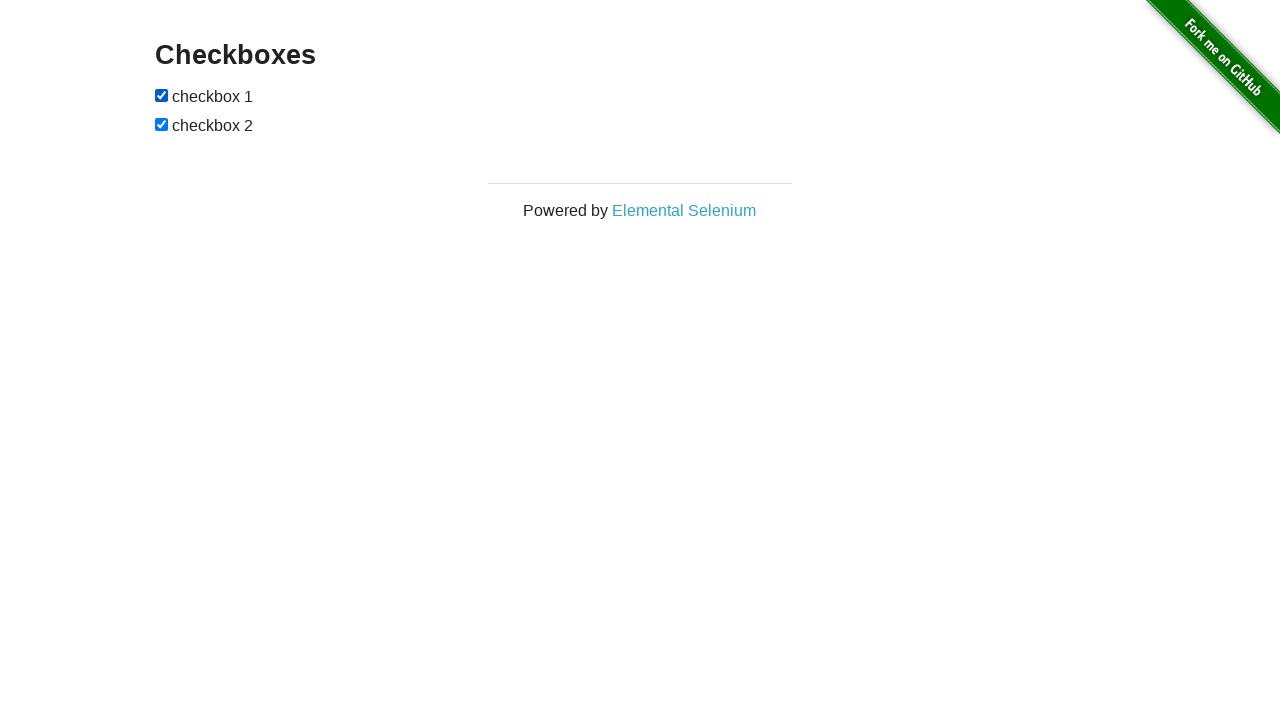

Verified second checkbox is selected
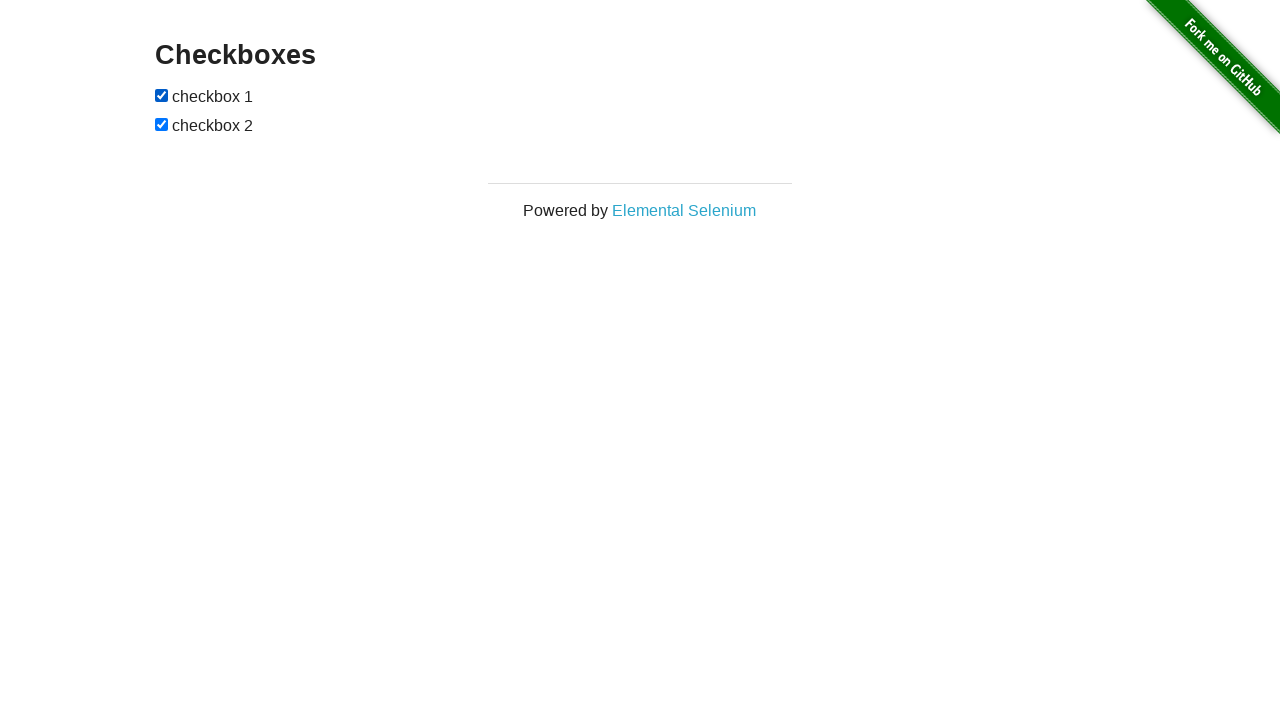

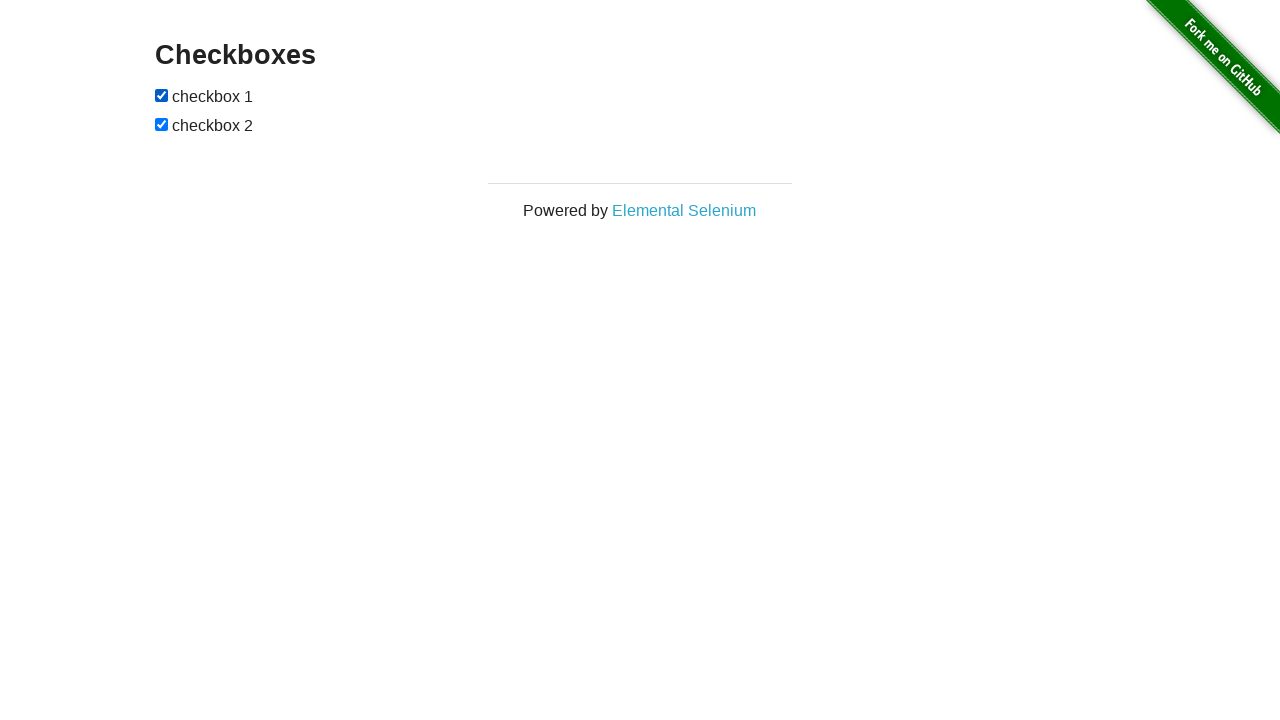